Navigates to the DemoBlaze homepage and clicks on the third navigation menu item

Starting URL: https://www.demoblaze.com/index.html

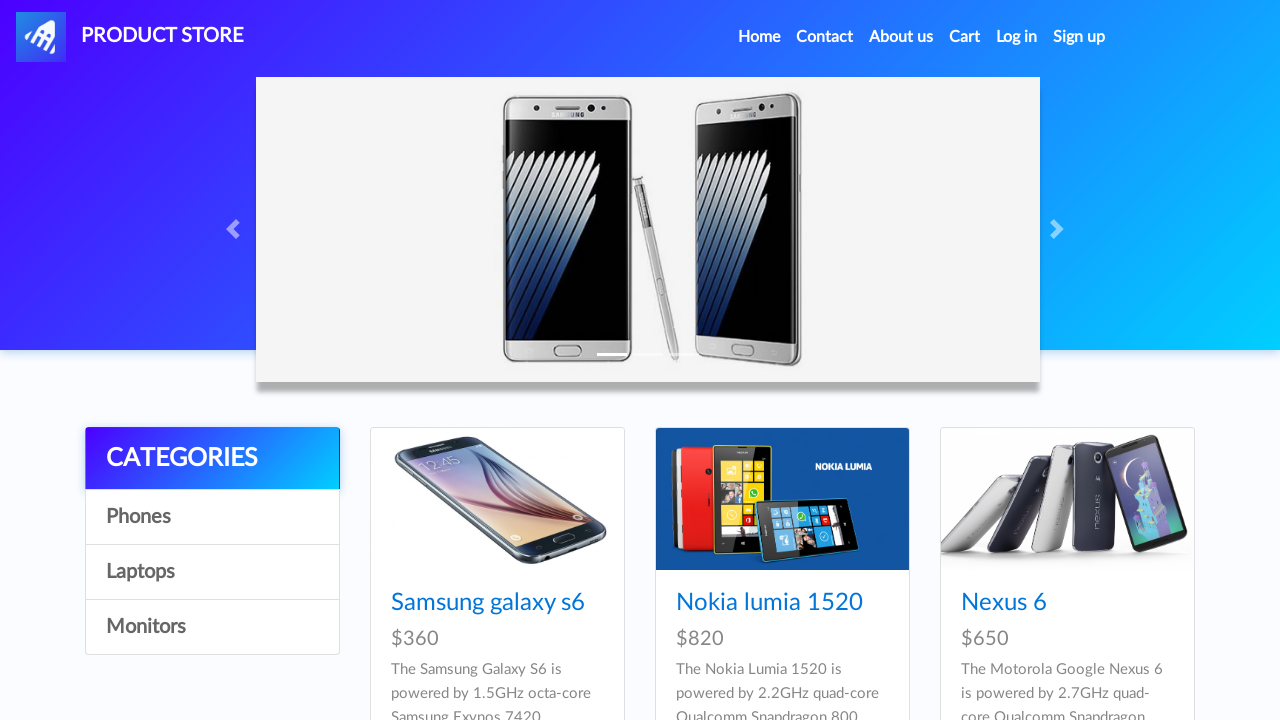

Navigated to DemoBlaze homepage
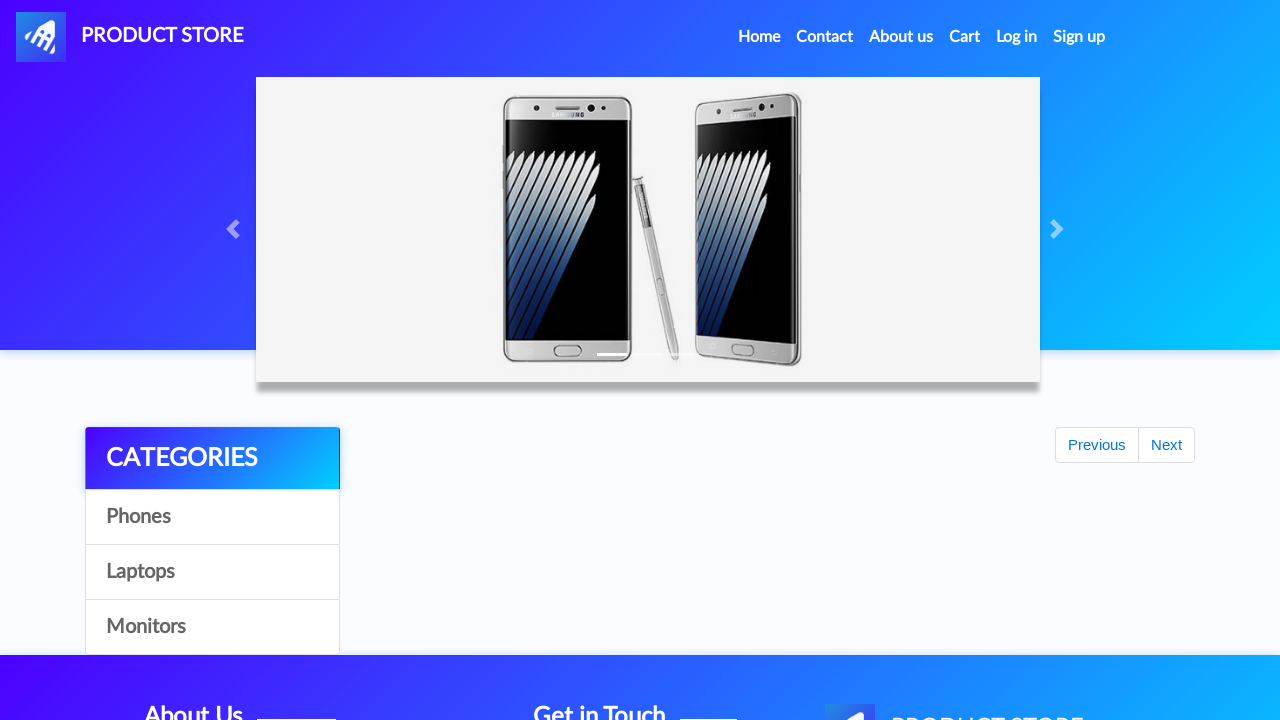

Clicked on the third navigation menu item at (901, 37) on .nav-item >> nth=2
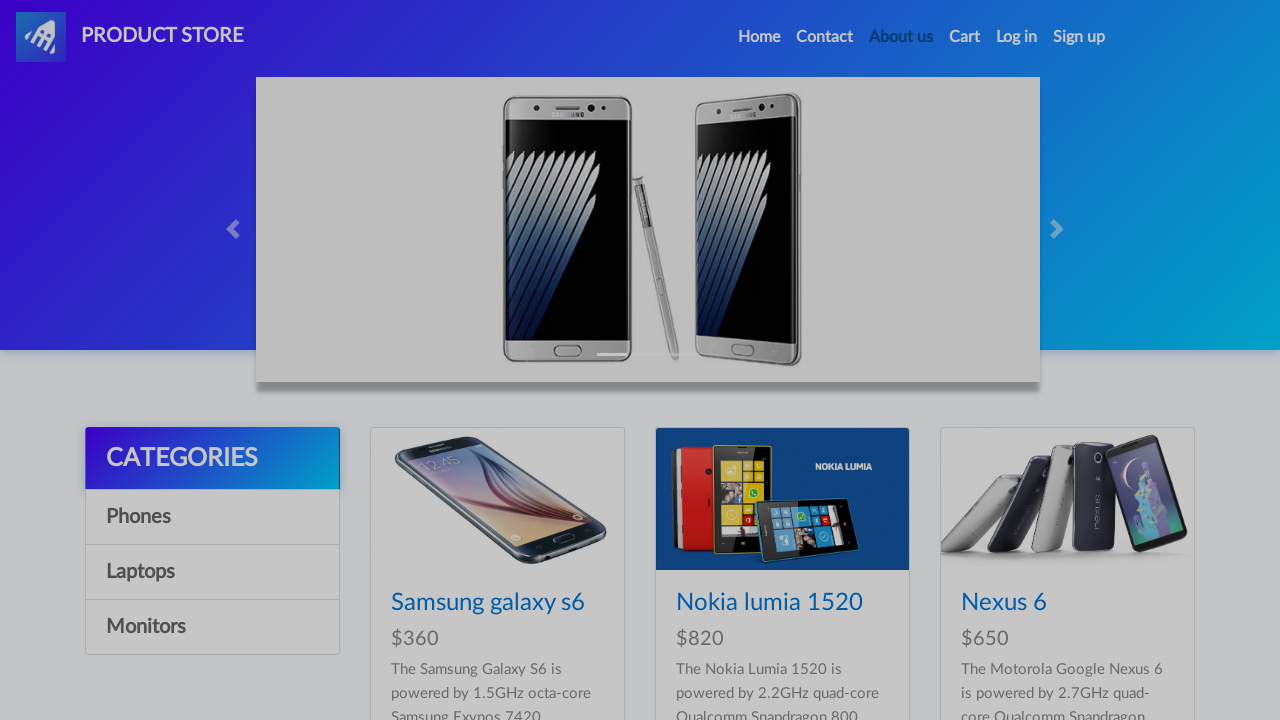

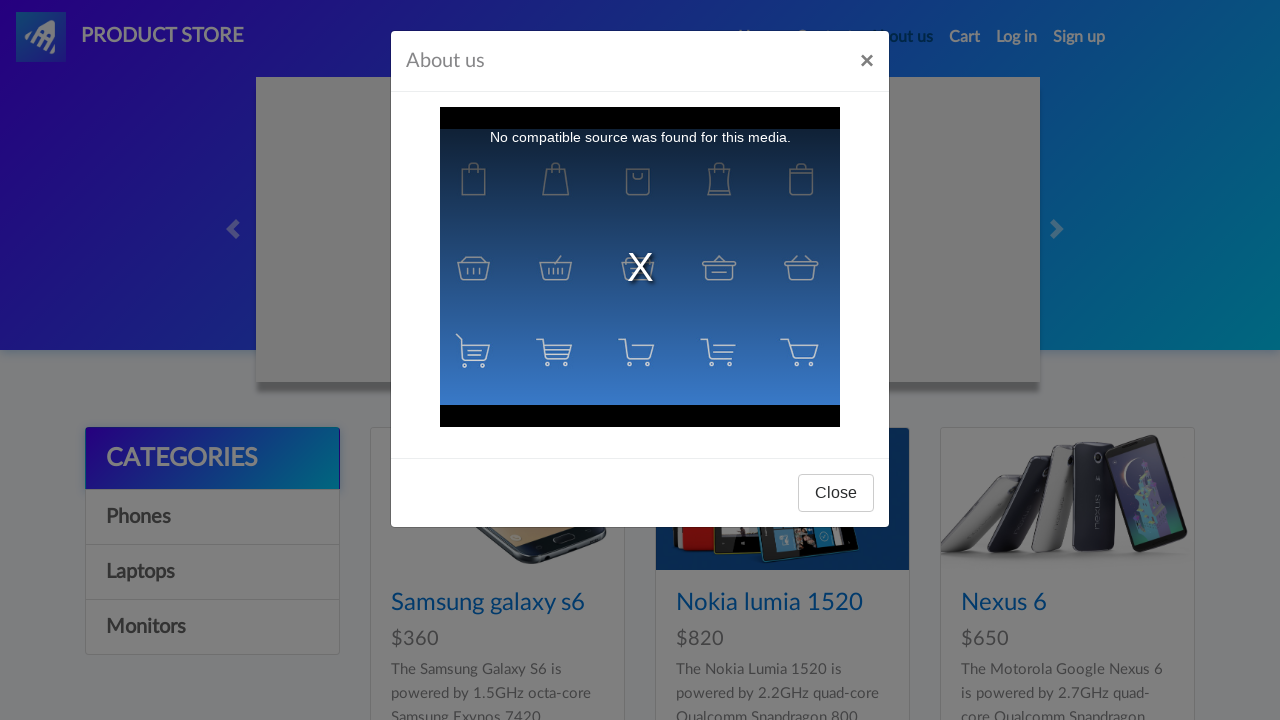